Verifies that a dynamically enabled text input field can accept text by clicking the enable button and entering text

Starting URL: https://the-internet.herokuapp.com/

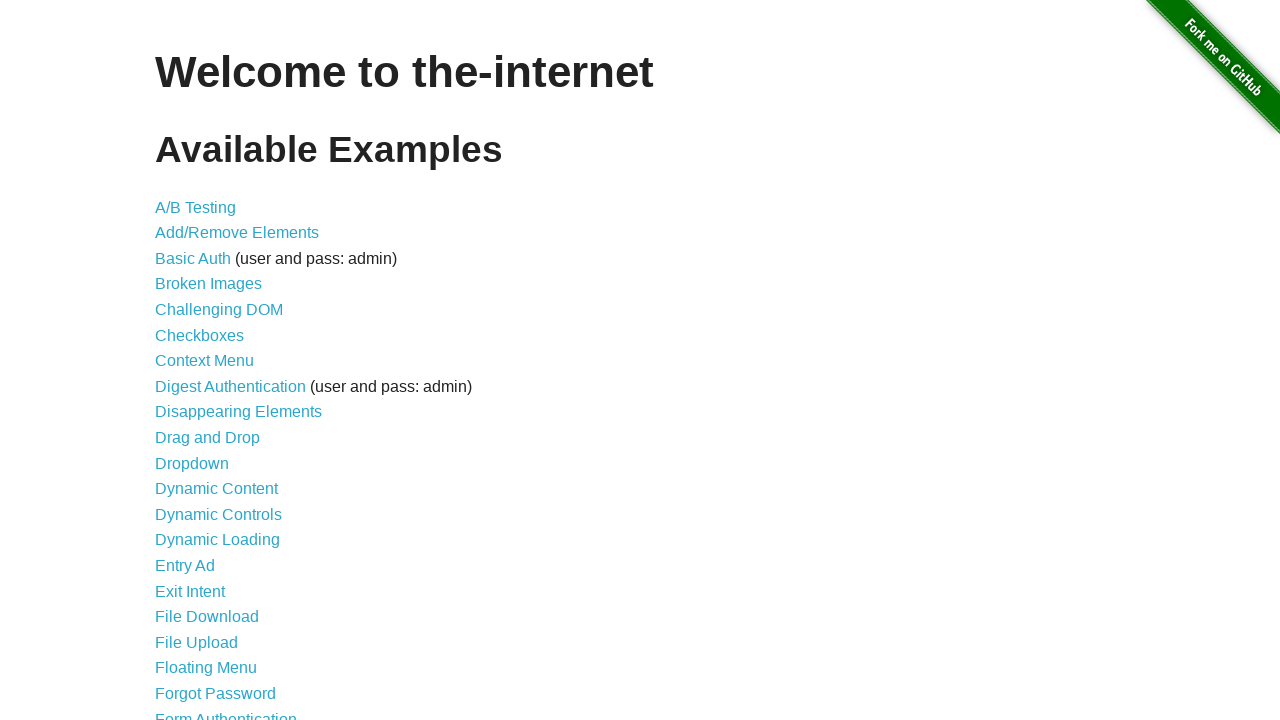

Clicked on the Dynamic Controls link at (218, 514) on a:text('Dynamic Controls')
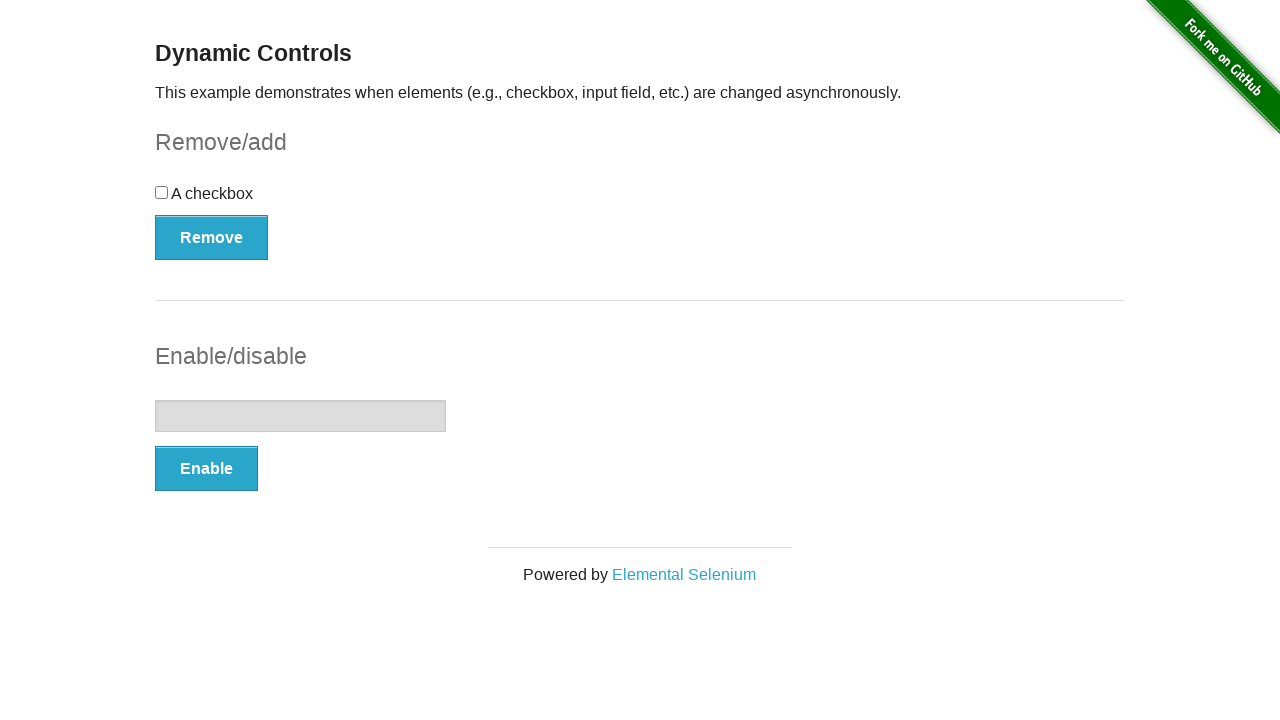

Clicked on the Enable button to enable the text input field at (206, 469) on button:has-text('Enable')
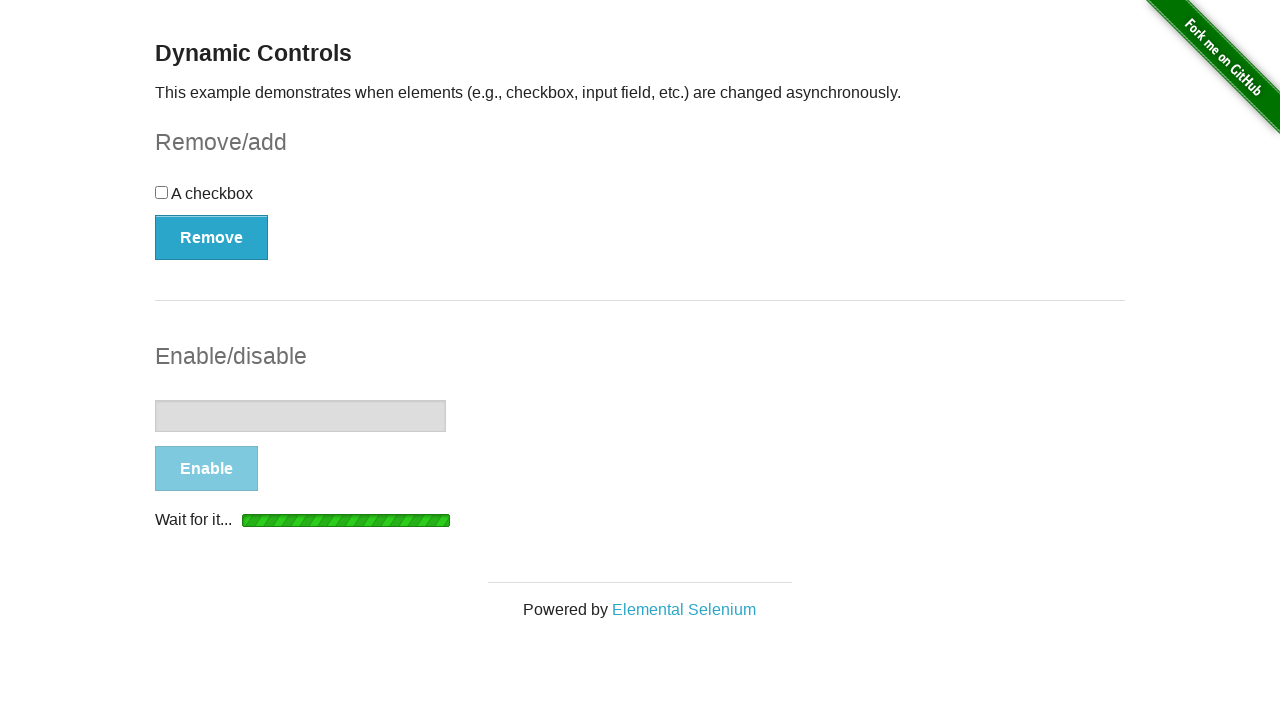

Text input field is now enabled and ready for input
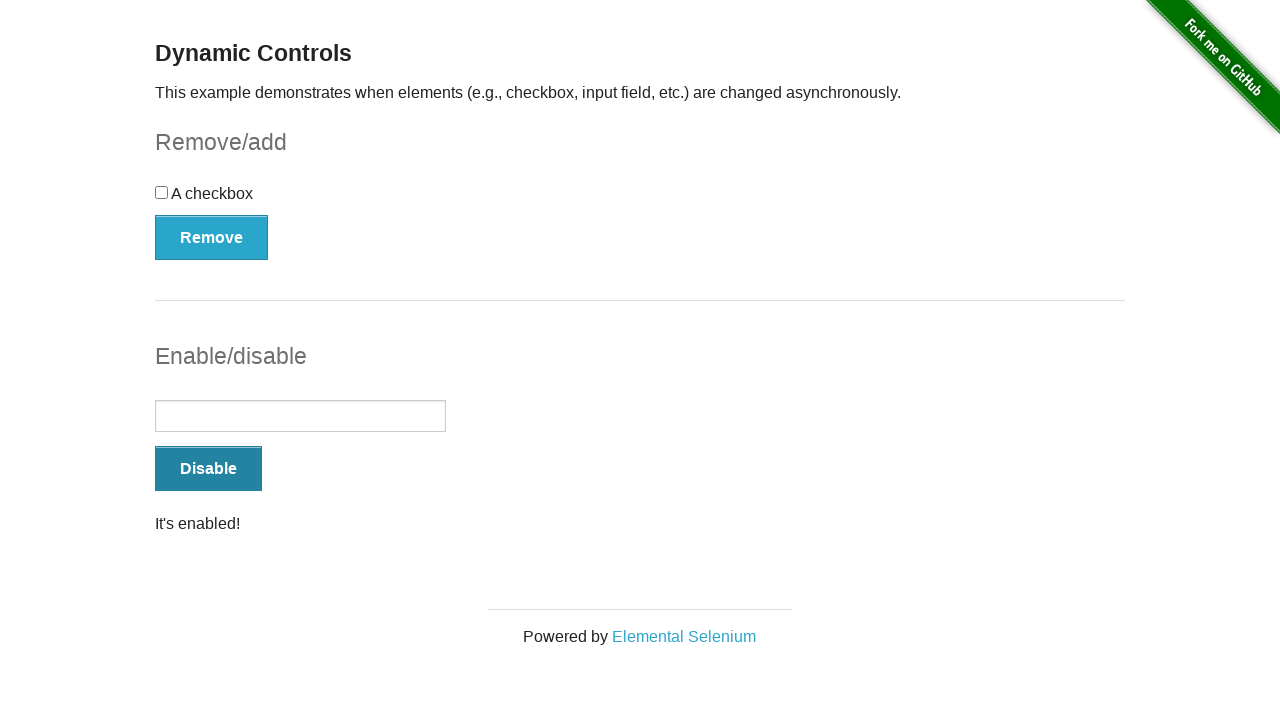

Entered 'Hello' into the enabled text input field on input[type='text']
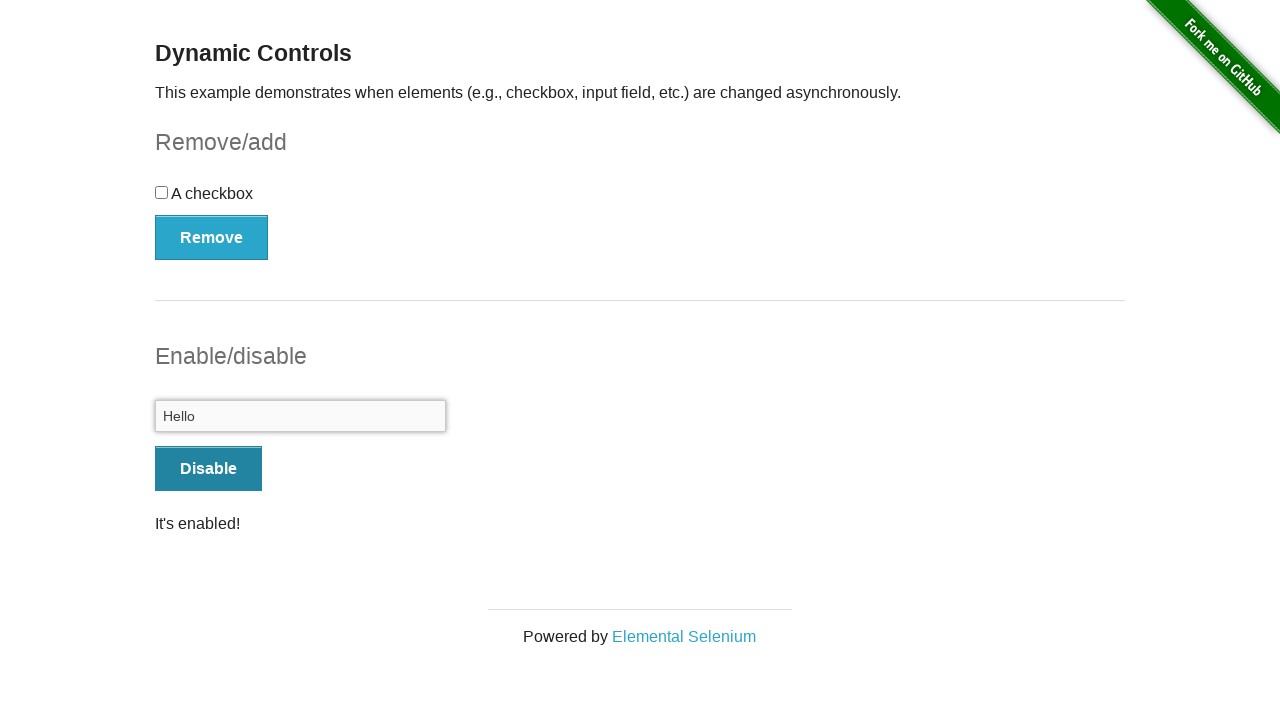

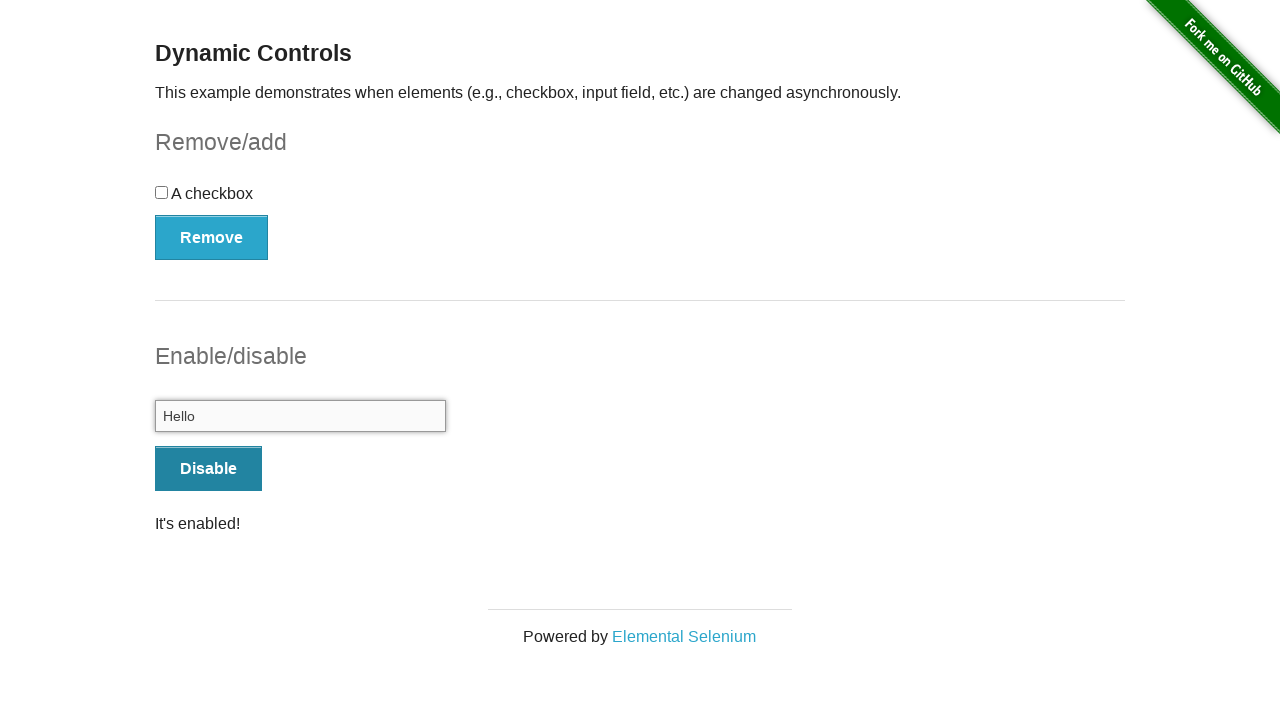